Tests drag and drop functionality by dragging an element and dropping it onto a target drop zone

Starting URL: https://www.leafground.com/drag.xhtml

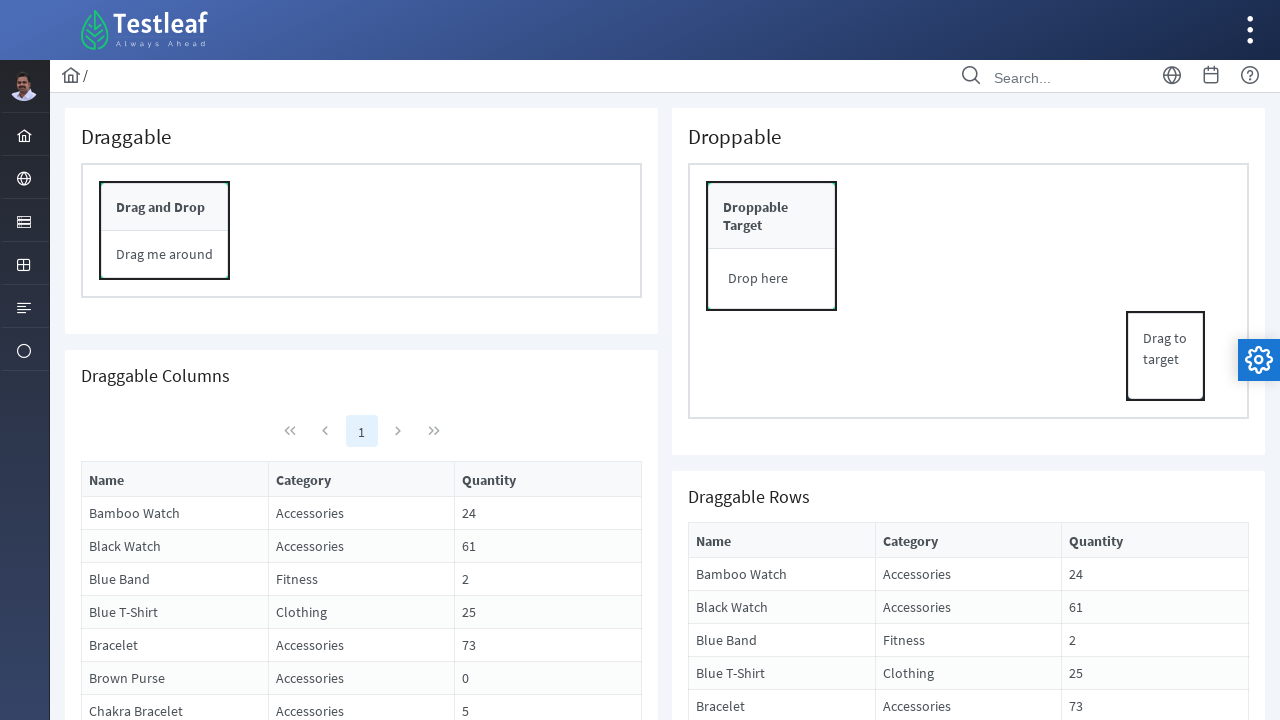

Navigated to drag and drop test page
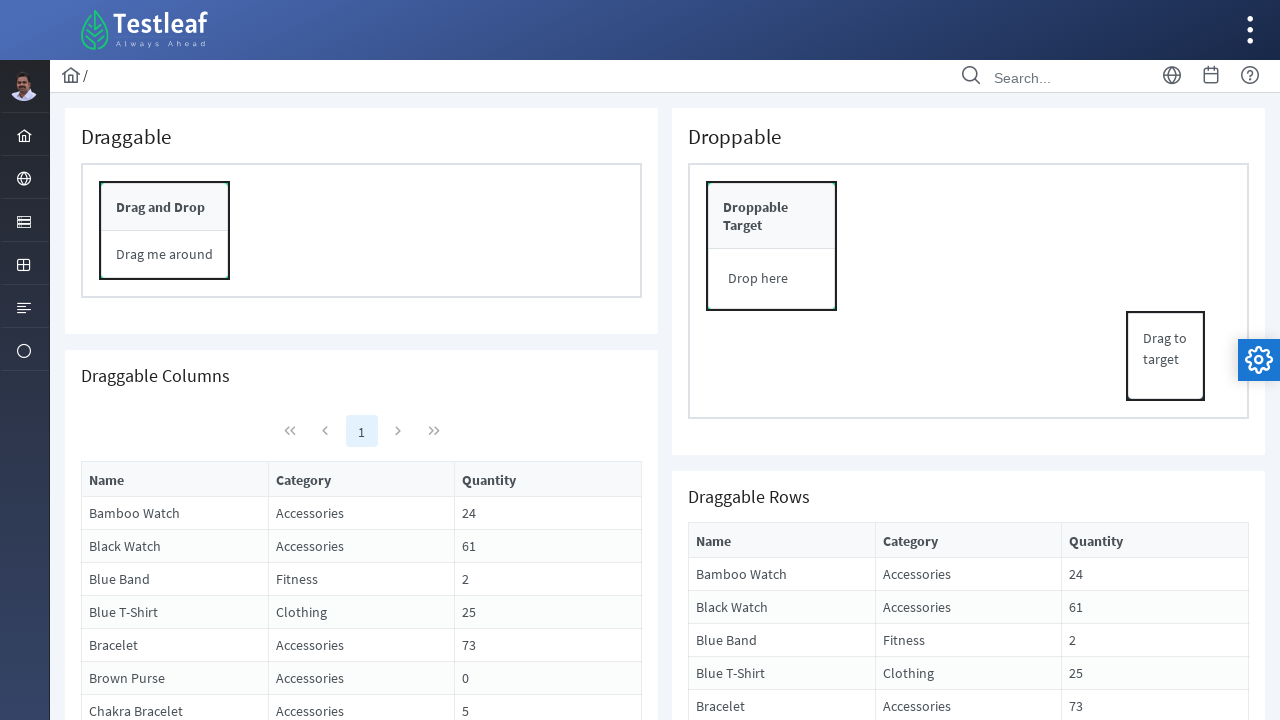

Dragged element and dropped it onto target drop zone at (772, 279)
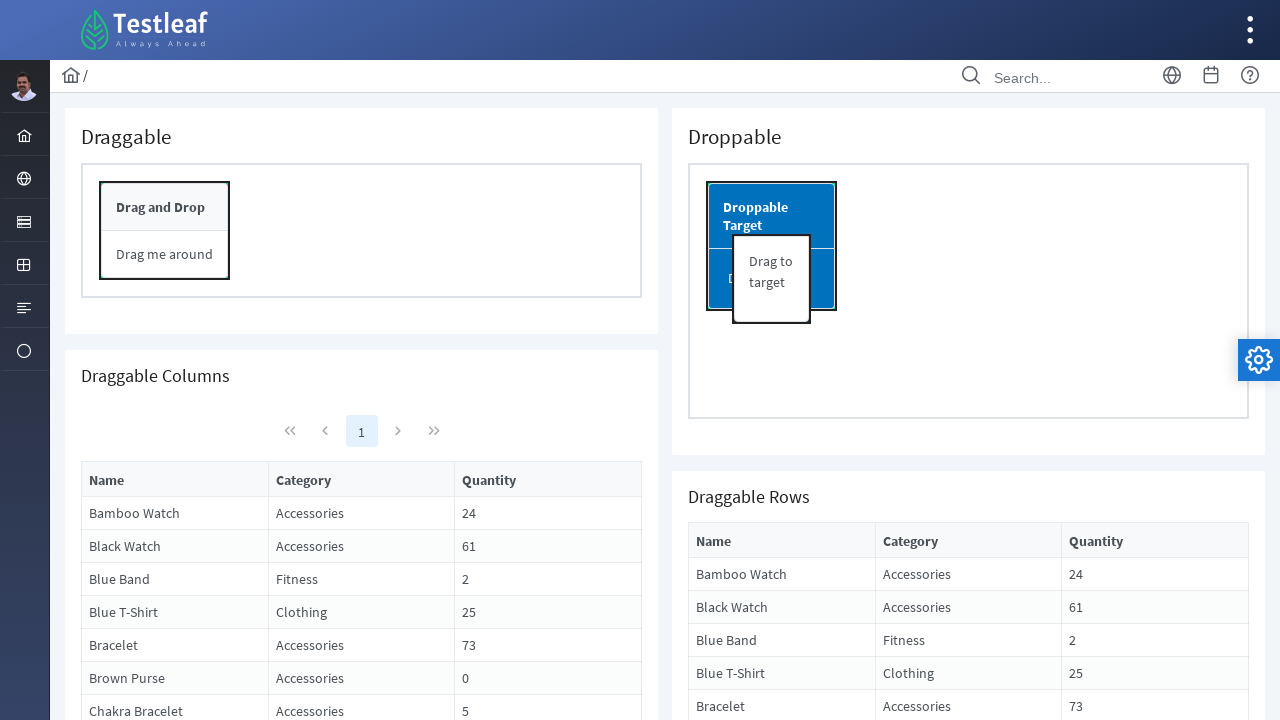

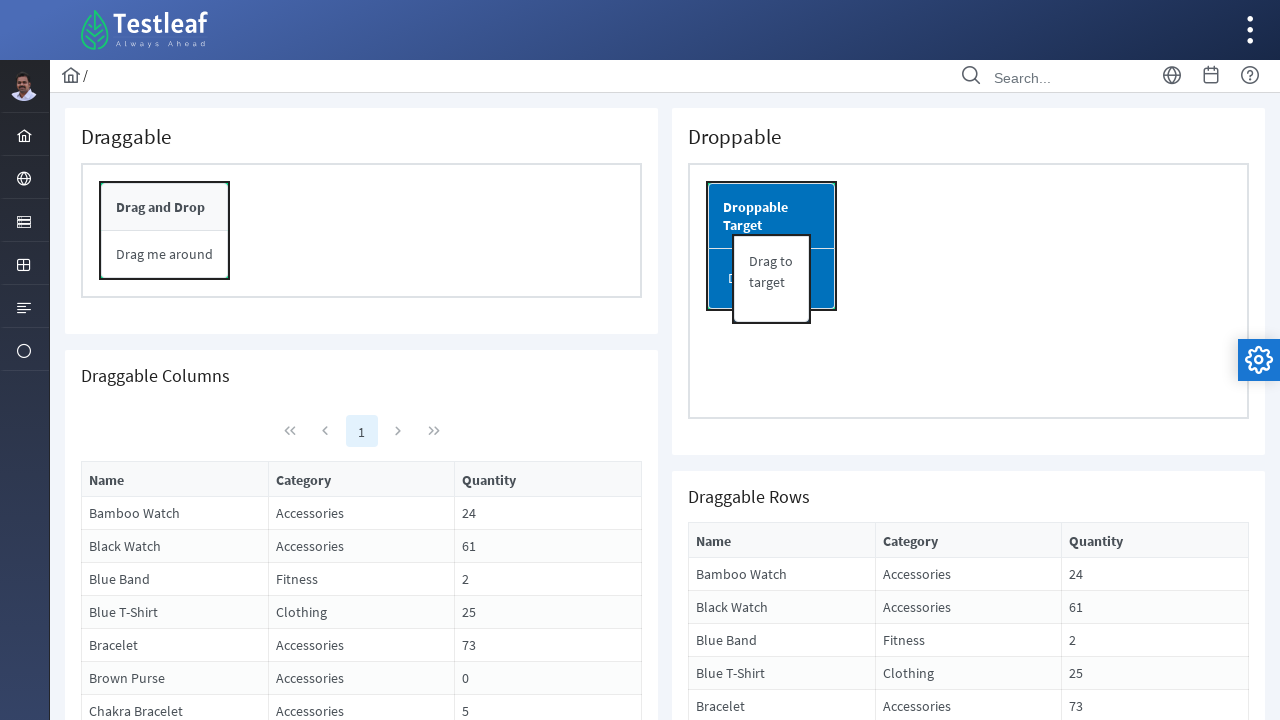